Tests nested iframe handling by locating a parent frame, accessing its child frames, and checking a checkbox element

Starting URL: https://ui.vision/demo/webtest/frames/

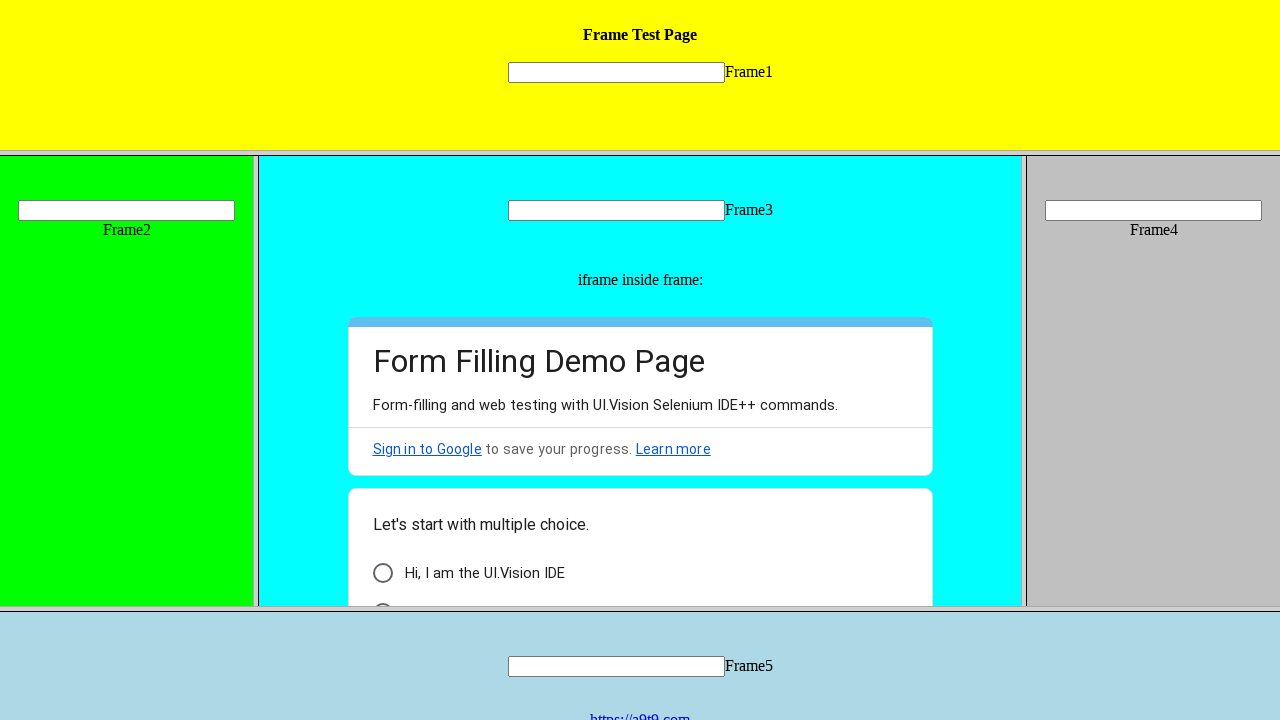

Located parent frame with URL https://ui.vision/demo/webtest/frames/frame_3.html
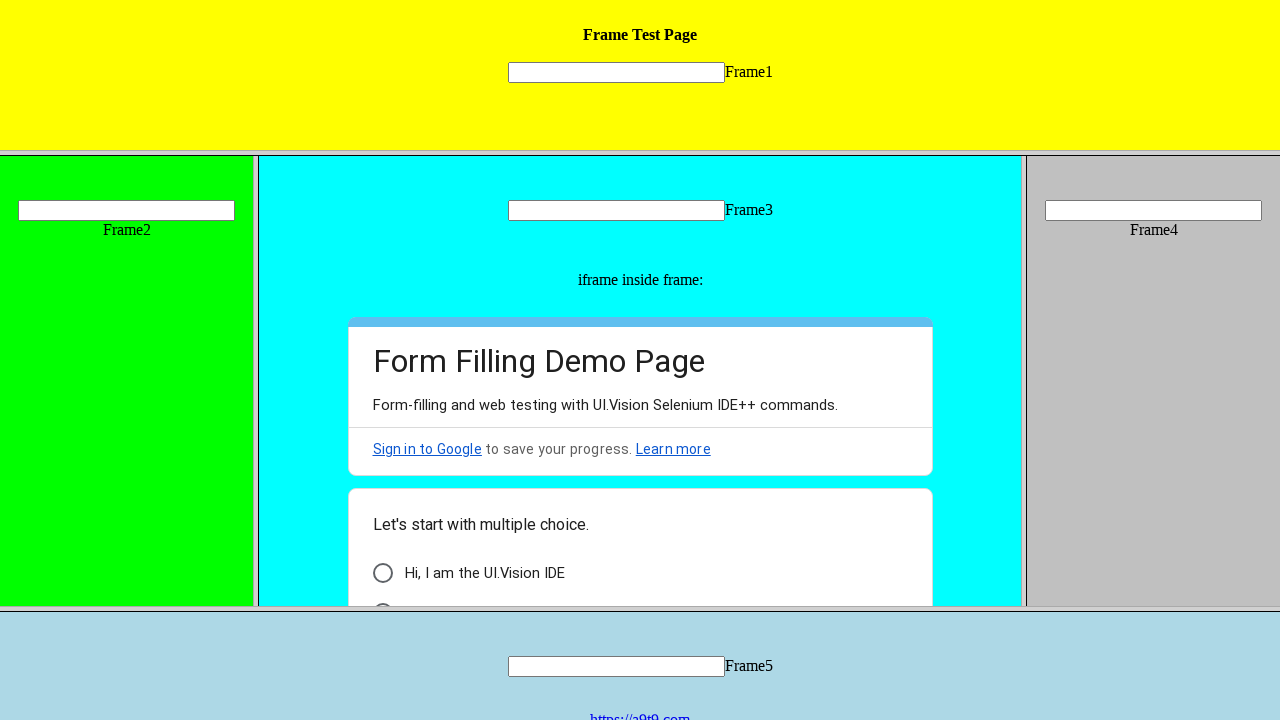

Retrieved child frames from parent frame
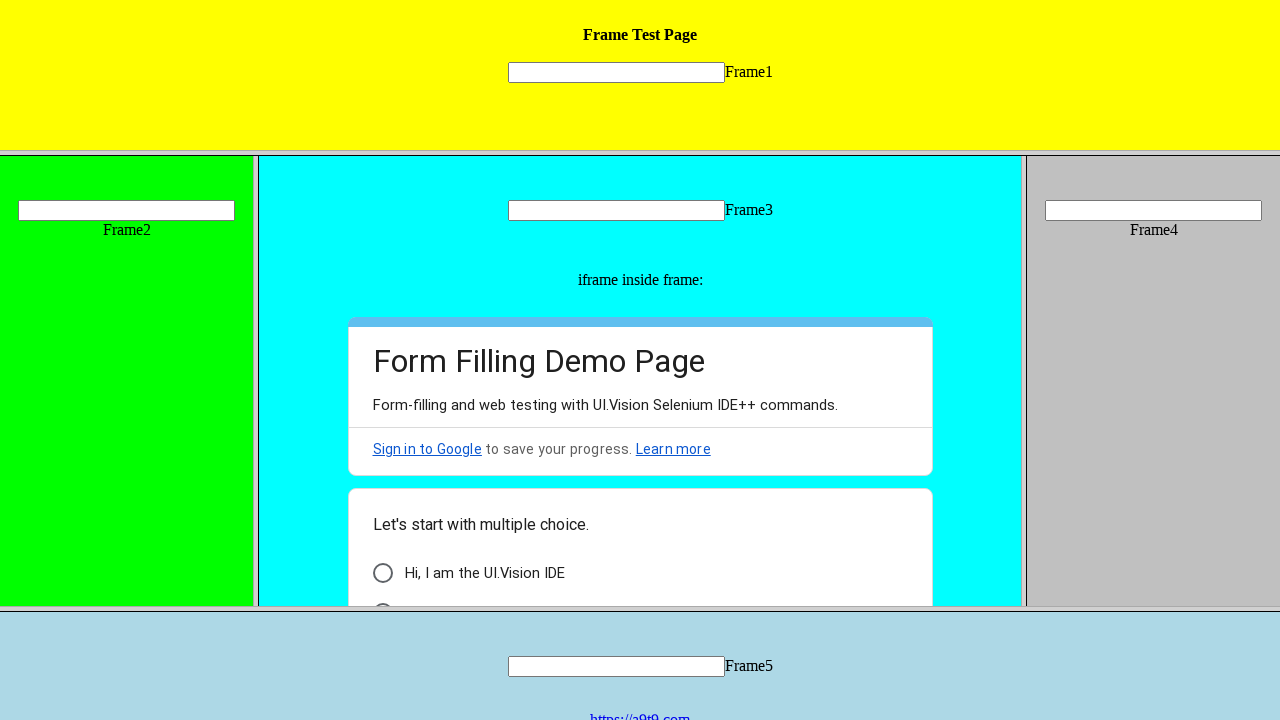

Checked checkbox element with data-value 'Hi, I am the UI.Vision IDE' in first child frame at (382, 573) on [data-value="Hi, I am the UI.Vision IDE"]
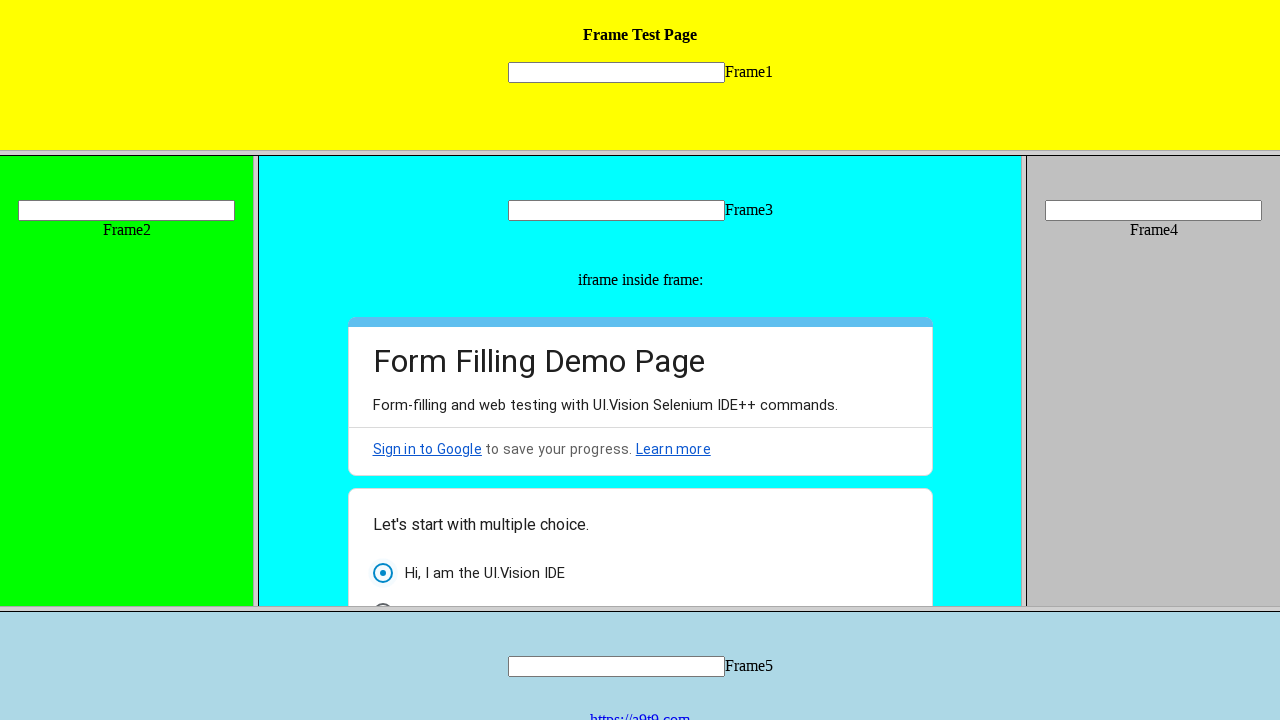

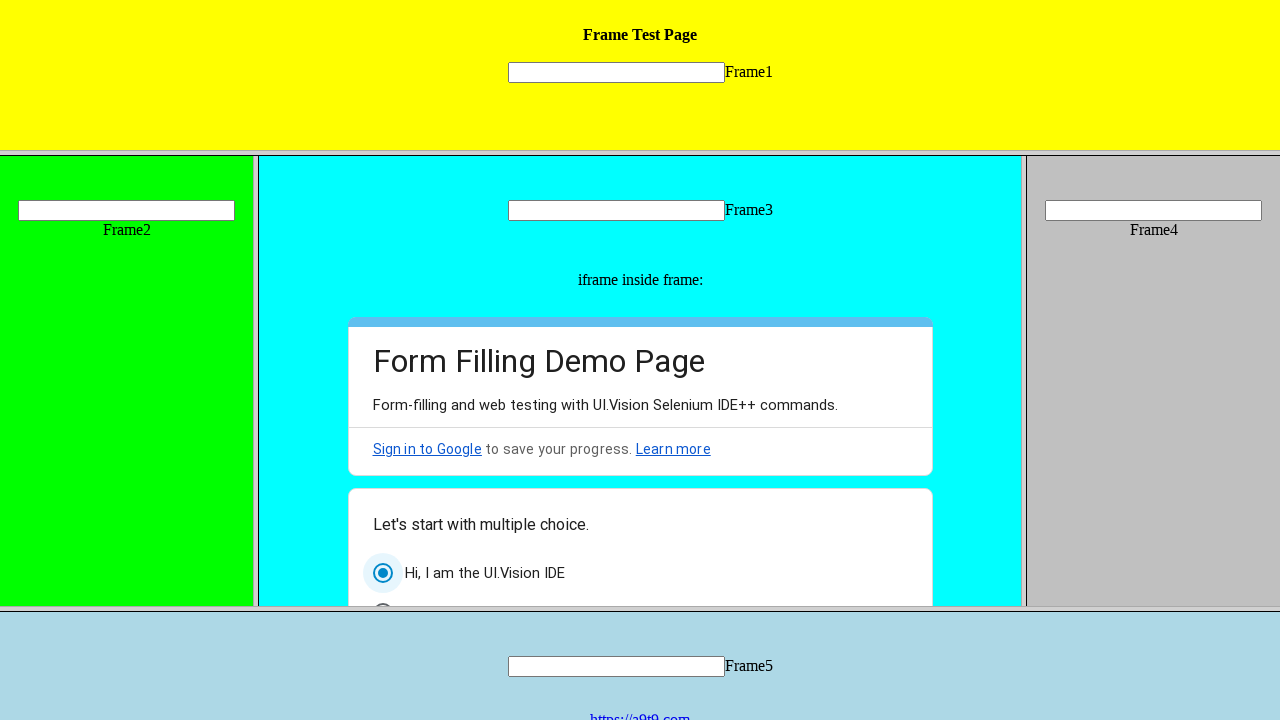